Tests filling out a basic HTML form with username, password, and comments fields, then submits the form and verifies the submitted data appears on the results page.

Starting URL: https://testpages.eviltester.com/styled/basic-html-form-test.html

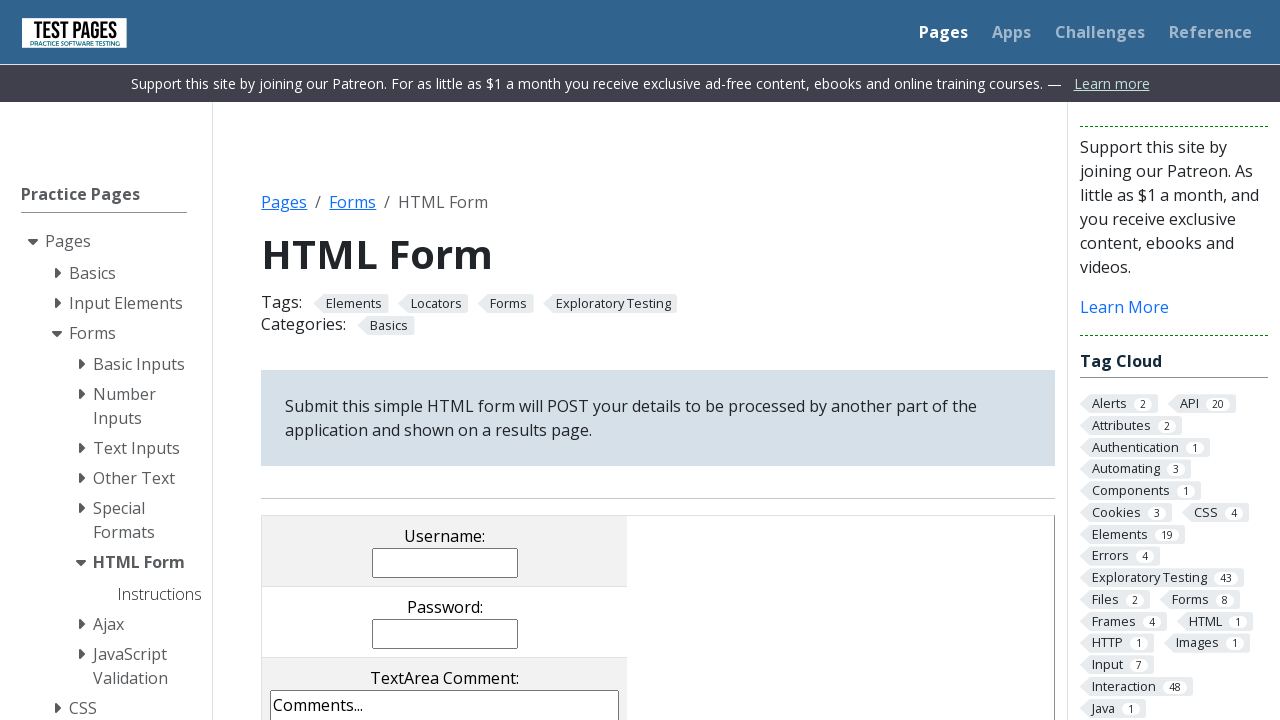

Filled username field with 'testuser' on input[name='username']
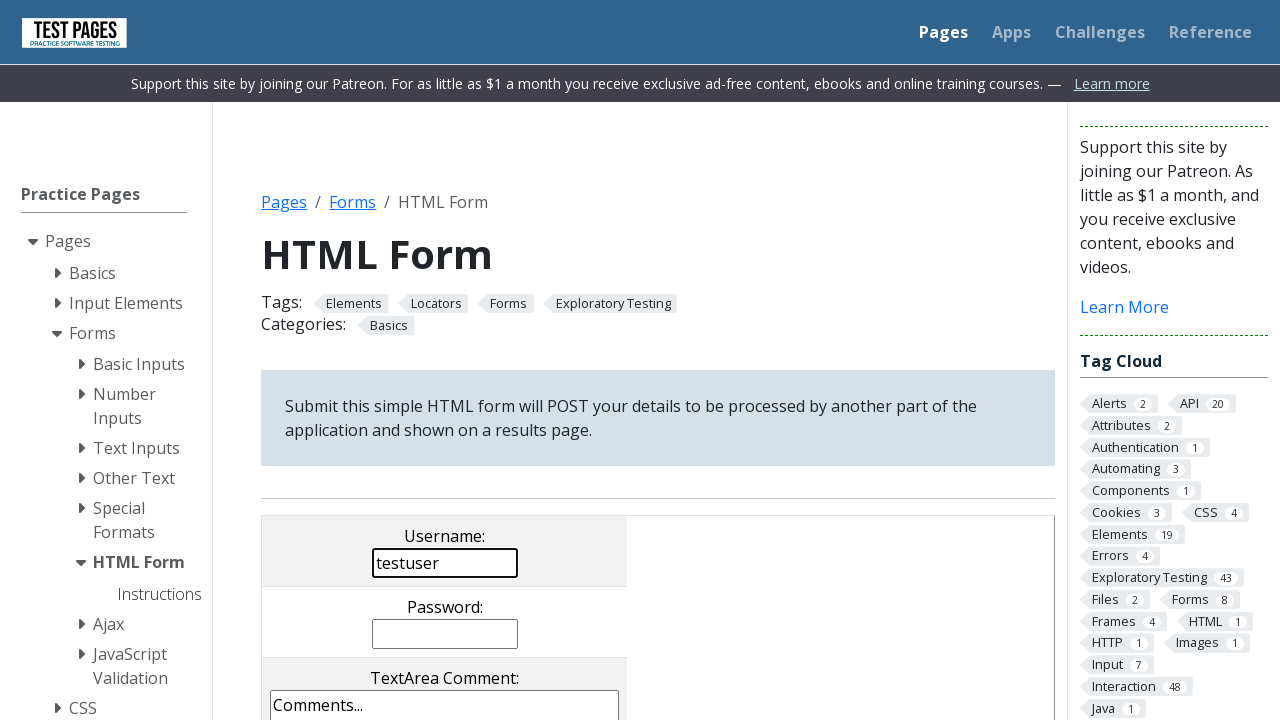

Filled password field with 'password123' on input[name='password']
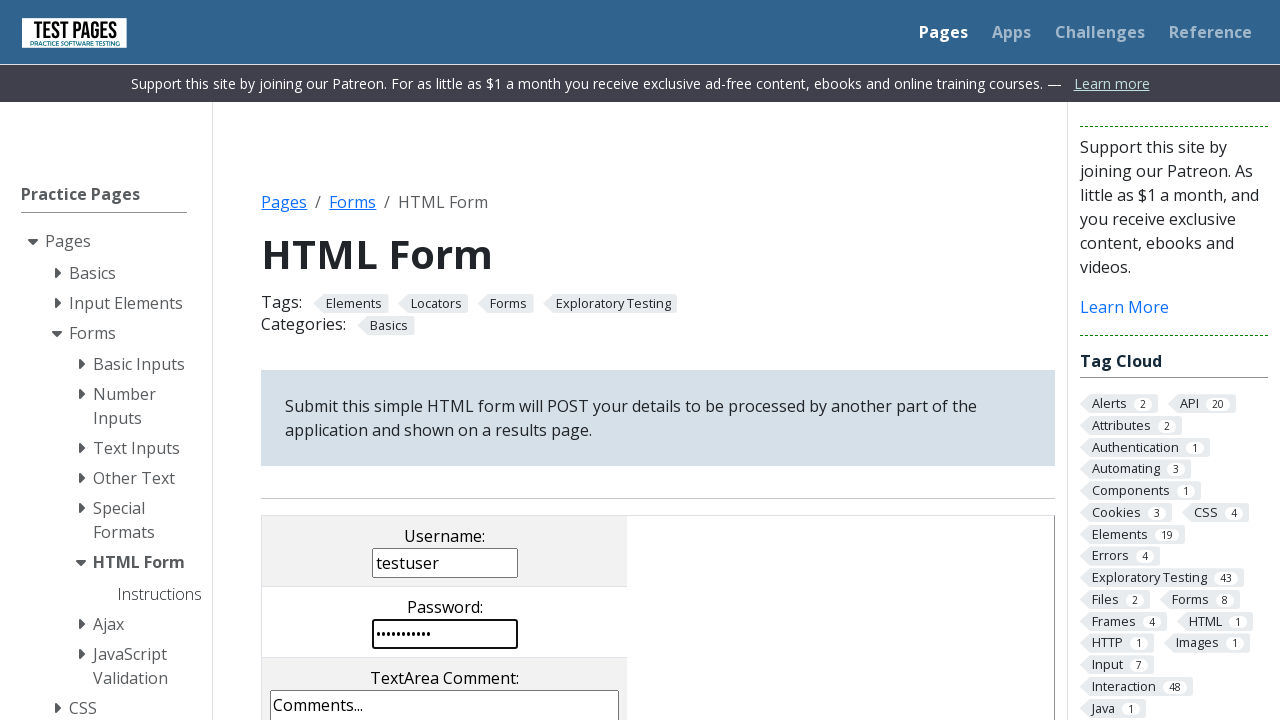

Filled comments field with 'This is a test comment.' on textarea[name='comments']
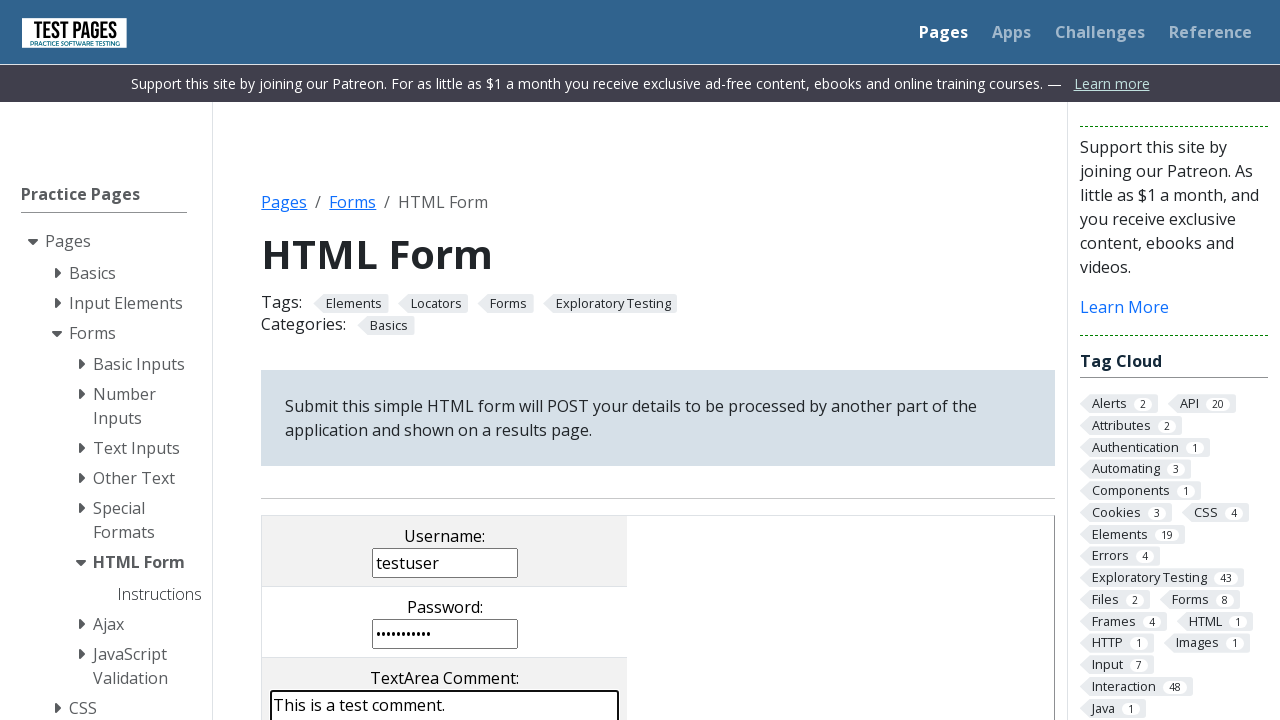

Clicked submit button to submit the form at (504, 360) on input[type='submit']
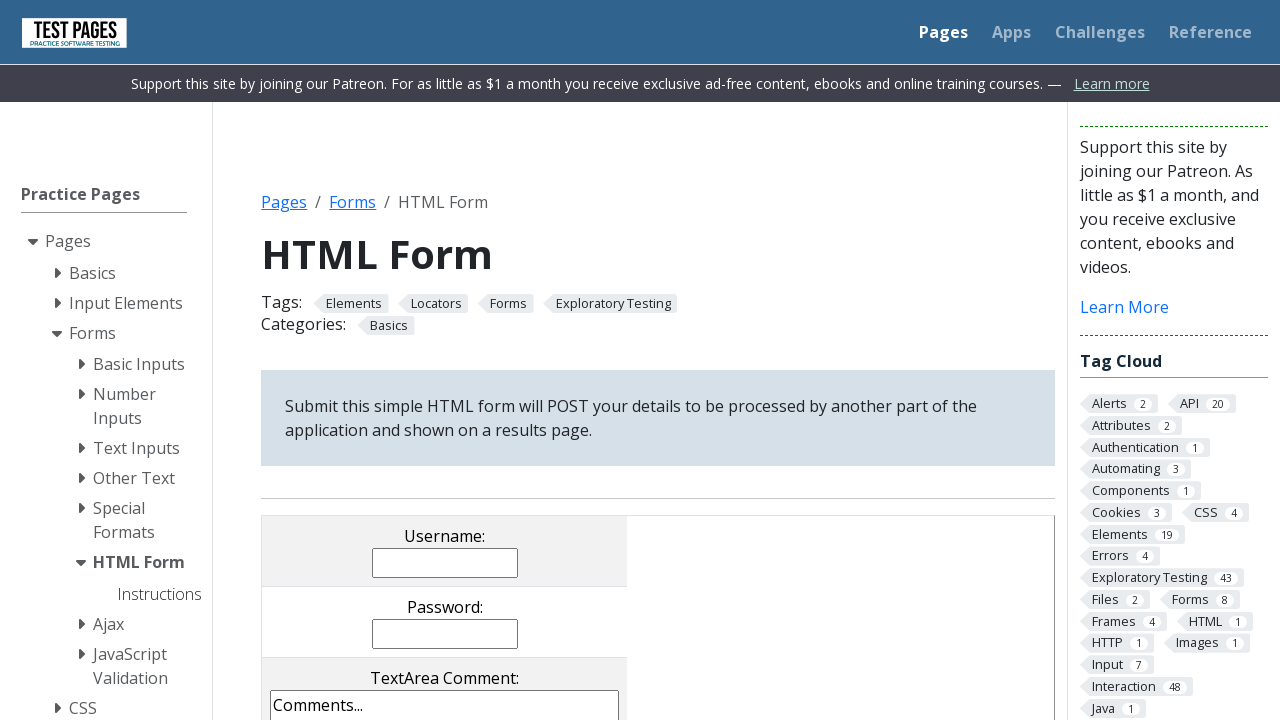

Form submission completed and results page loaded
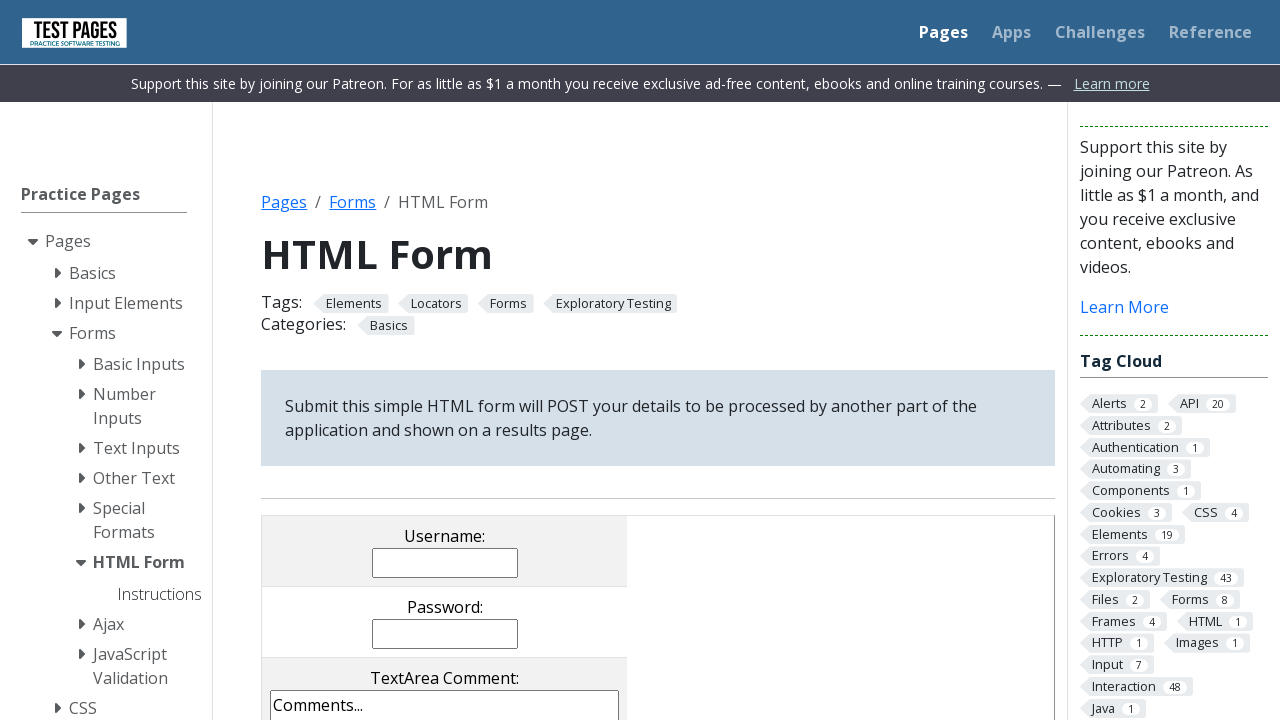

Verified that submitted username 'testuser' appears on results page
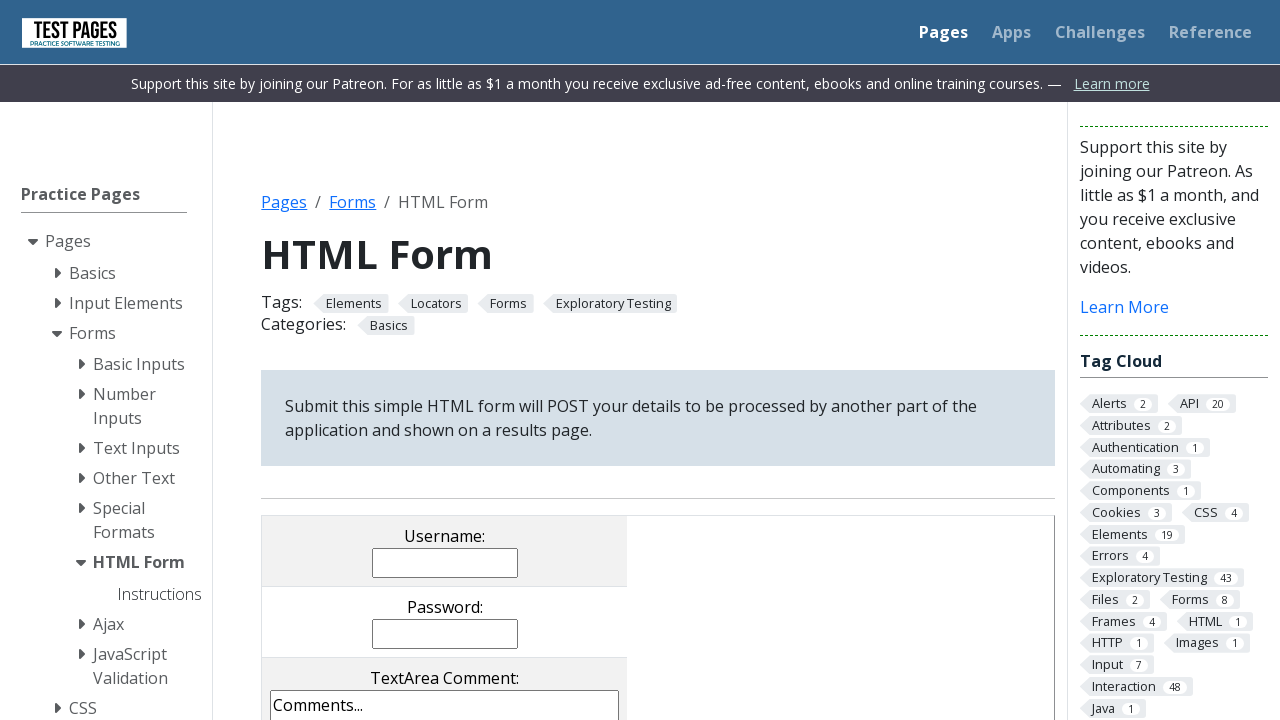

Verified that submitted password 'password123' appears on results page
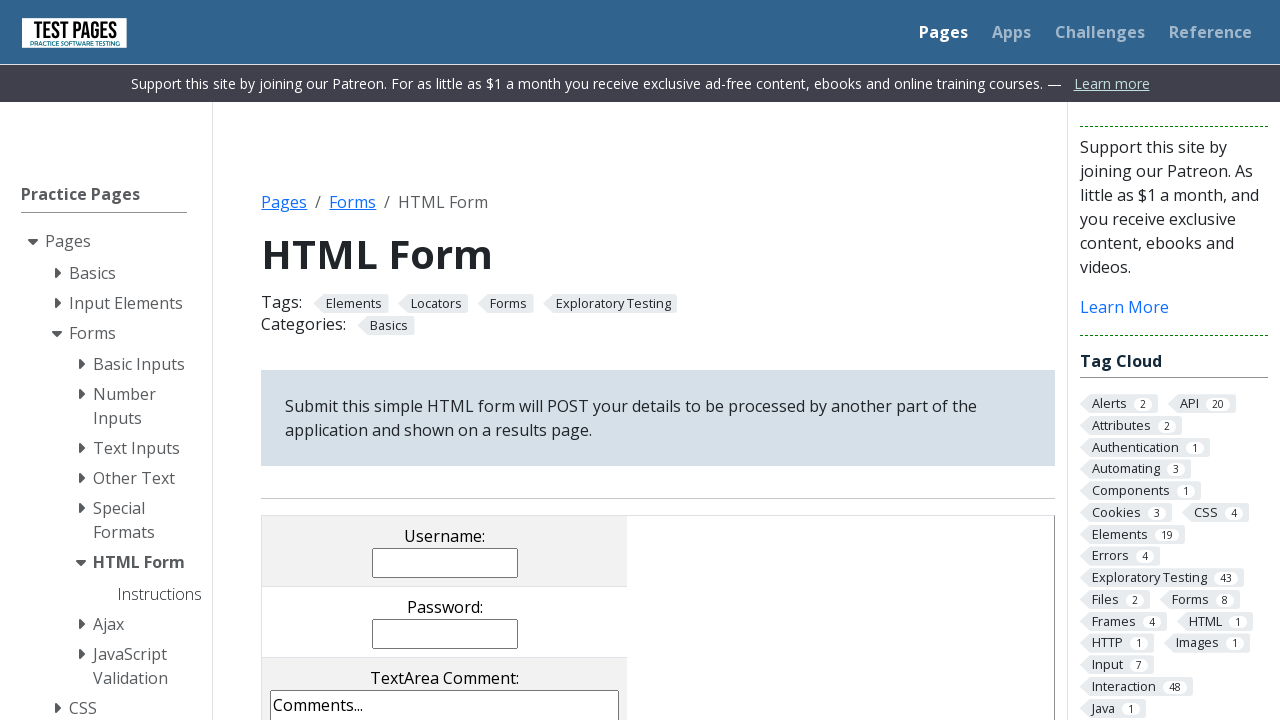

Verified that submitted comment 'This is a test comment.' appears on results page
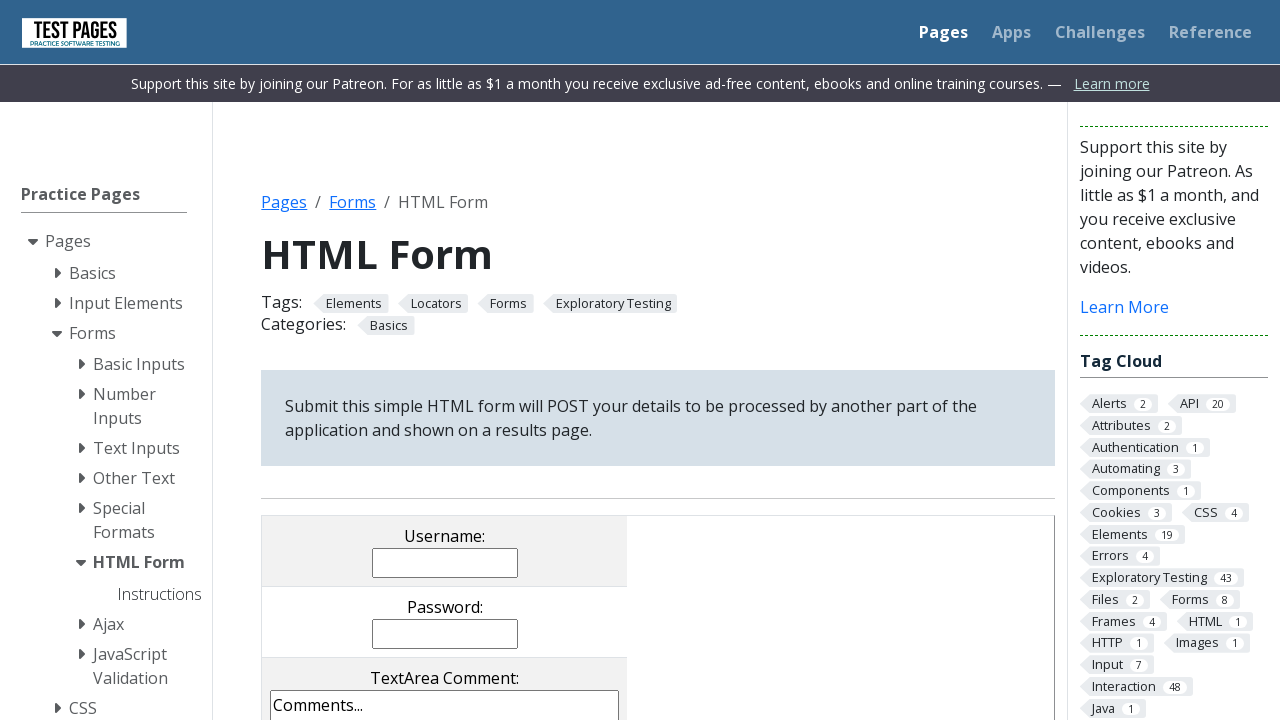

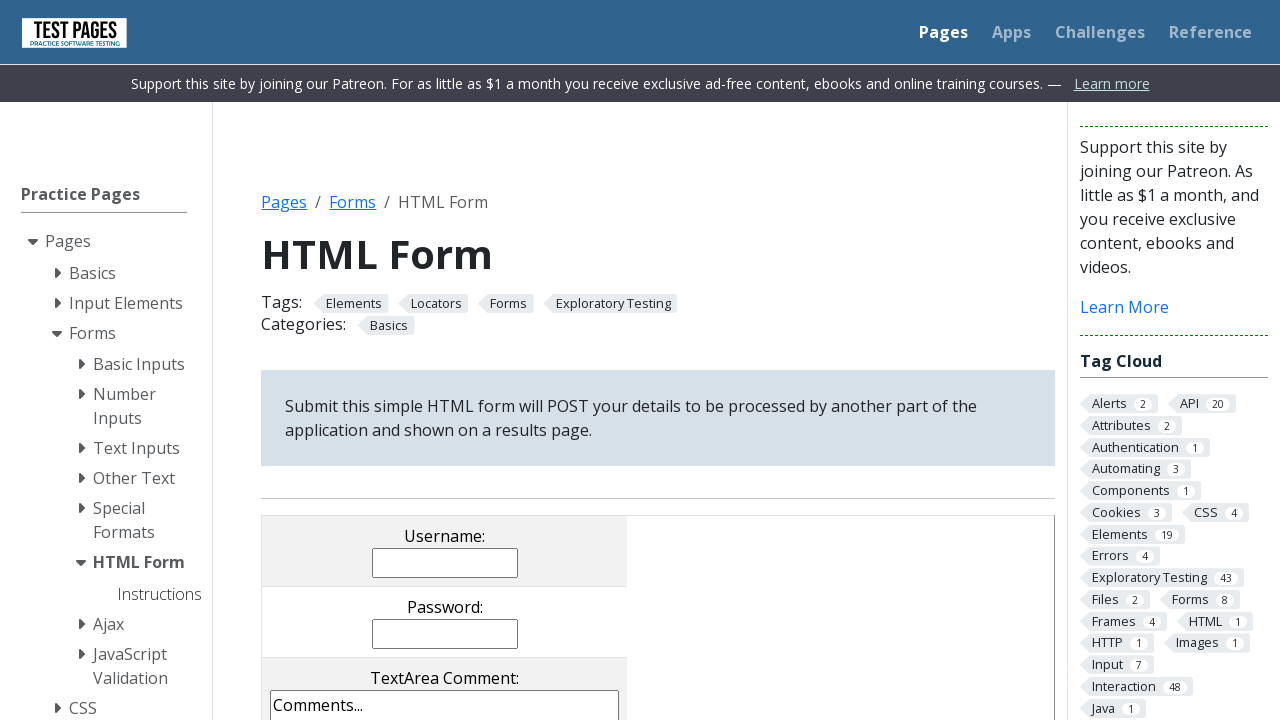